Tests jQuery UI menu navigation by hovering through nested menu items (Music > Jazz > Modern) and clicking the final option

Starting URL: https://jqueryui.com/demos/

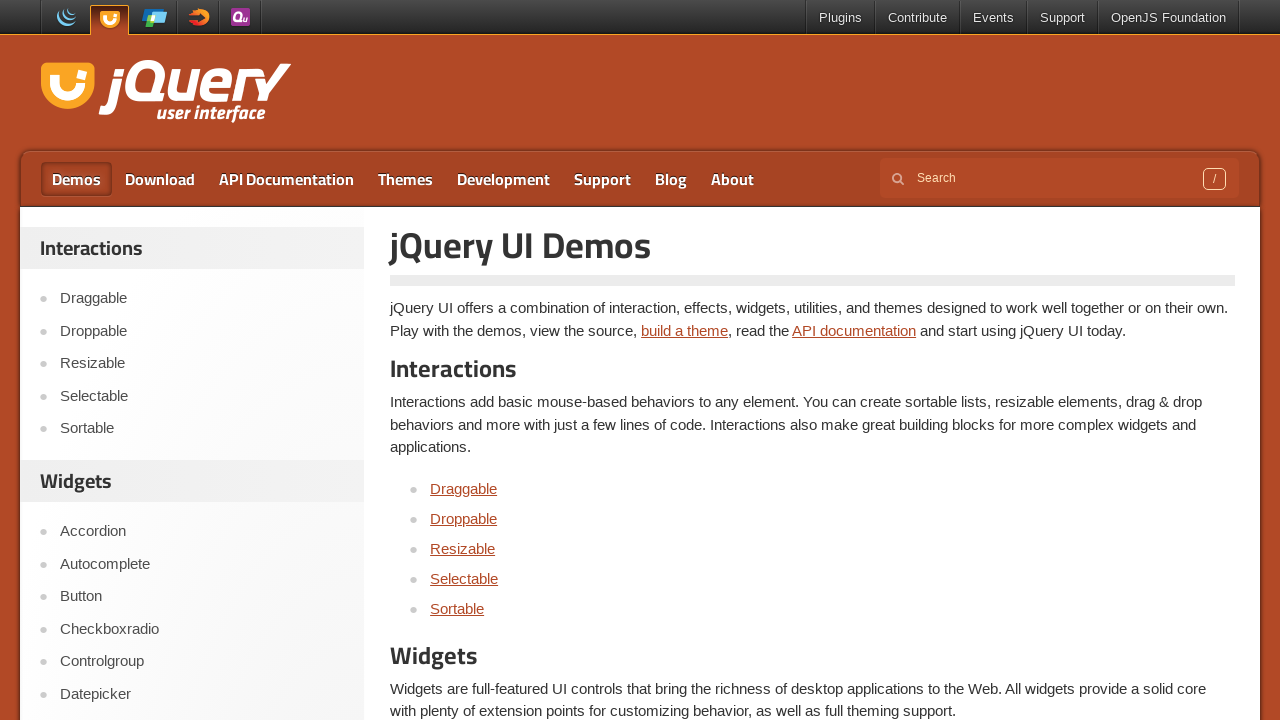

Clicked on Menu link to navigate to menu demo page at (449, 360) on a:text('Menu')
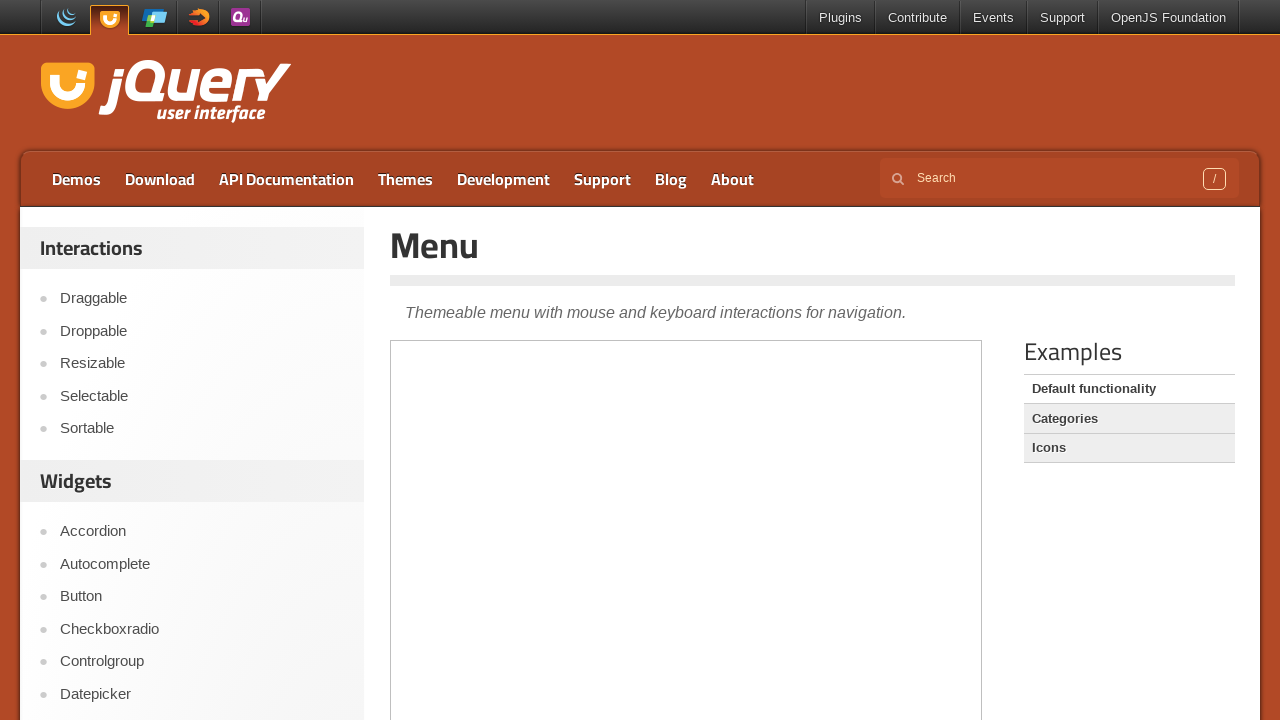

Located demo iframe for jQuery UI menu
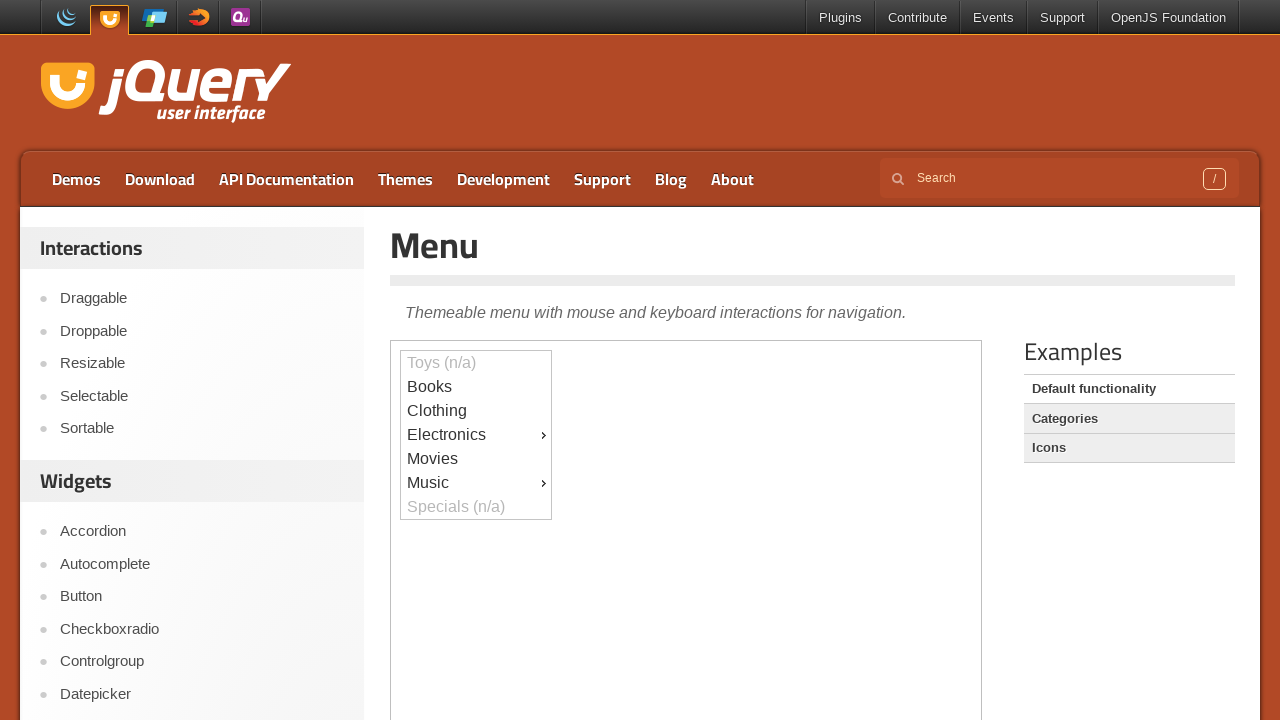

Hovered over Music menu item at (476, 483) on iframe.demo-frame >> internal:control=enter-frame >> #ui-id-9
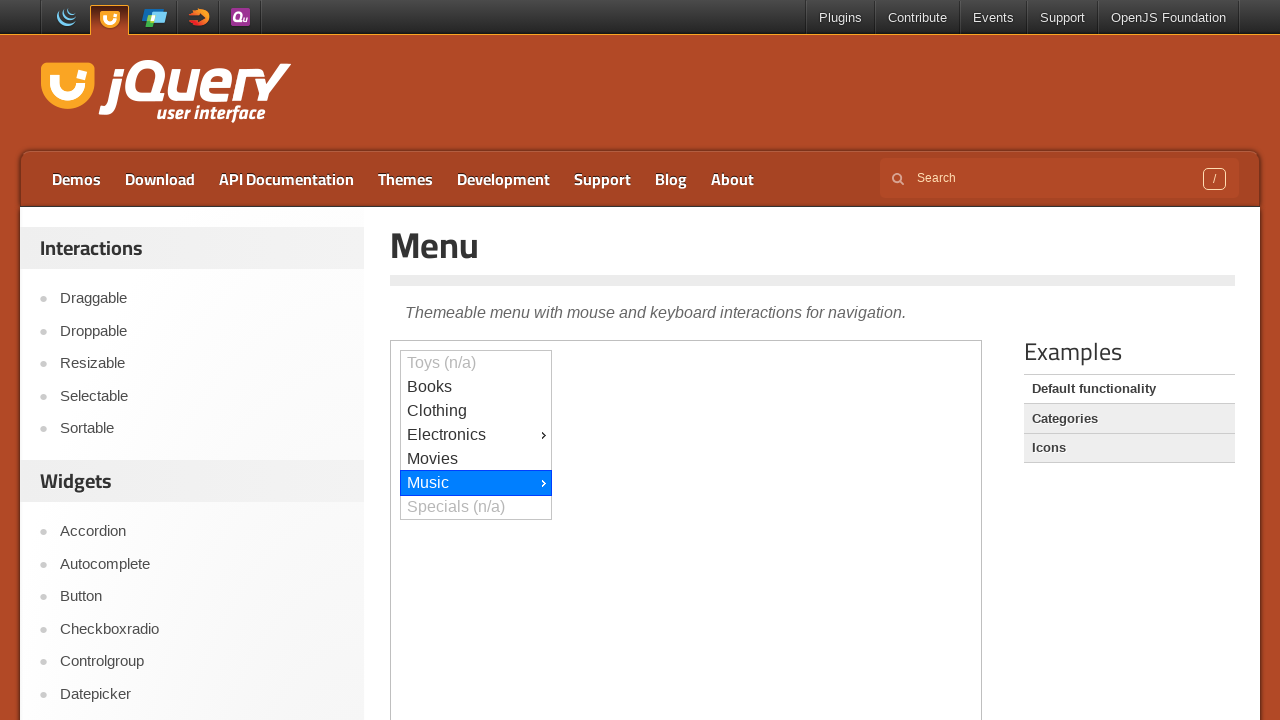

Hovered over Jazz submenu item at (627, 361) on iframe.demo-frame >> internal:control=enter-frame >> #ui-id-13
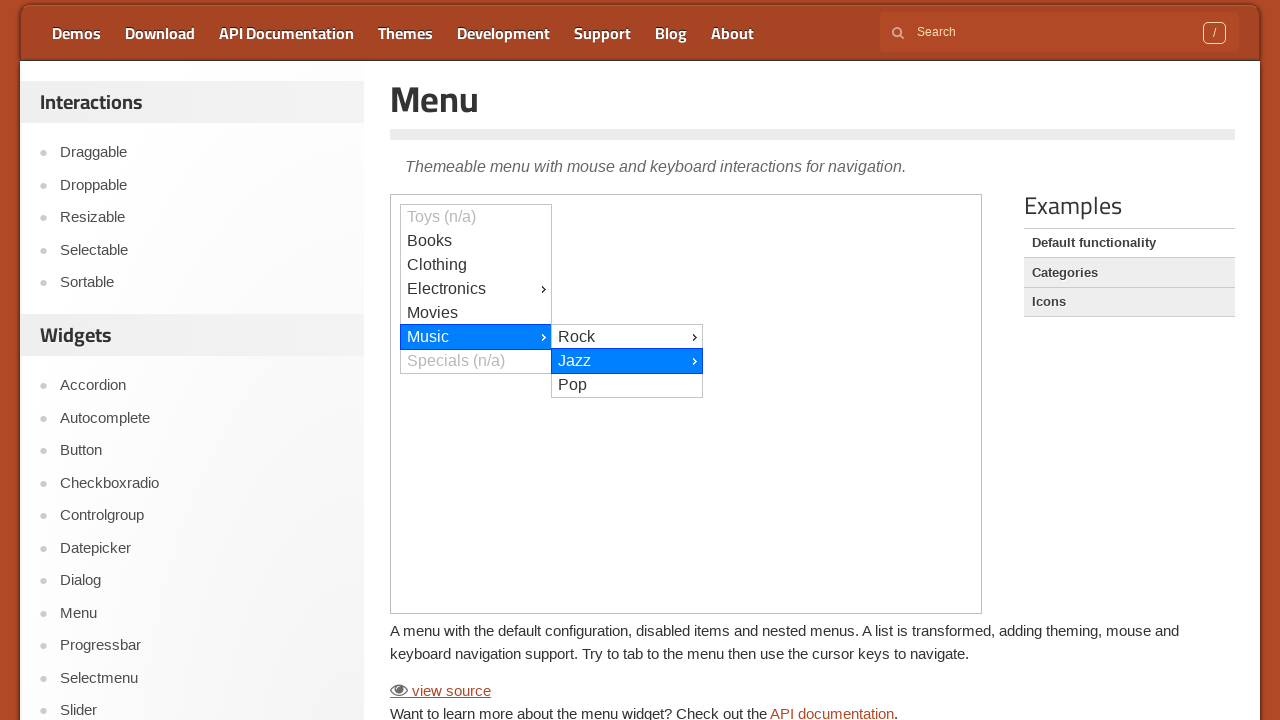

Clicked on Modern sub-submenu item to complete menu navigation at (778, 13) on iframe.demo-frame >> internal:control=enter-frame >> #ui-id-16
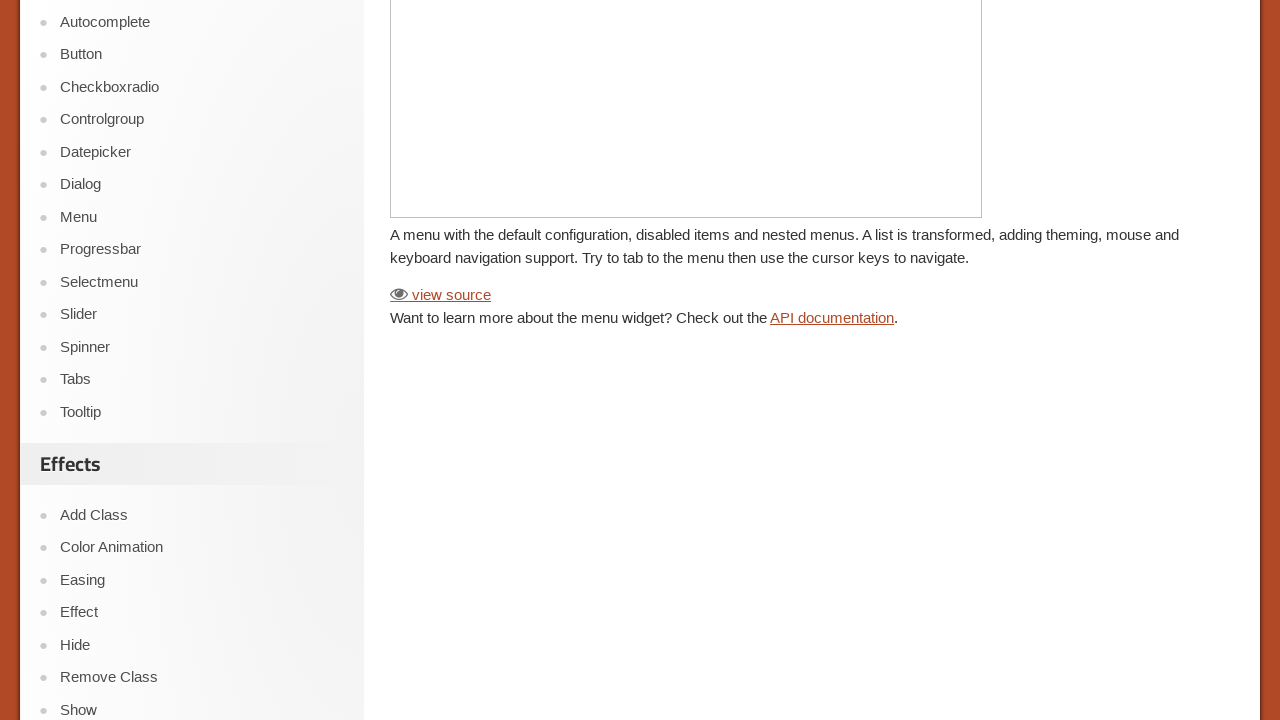

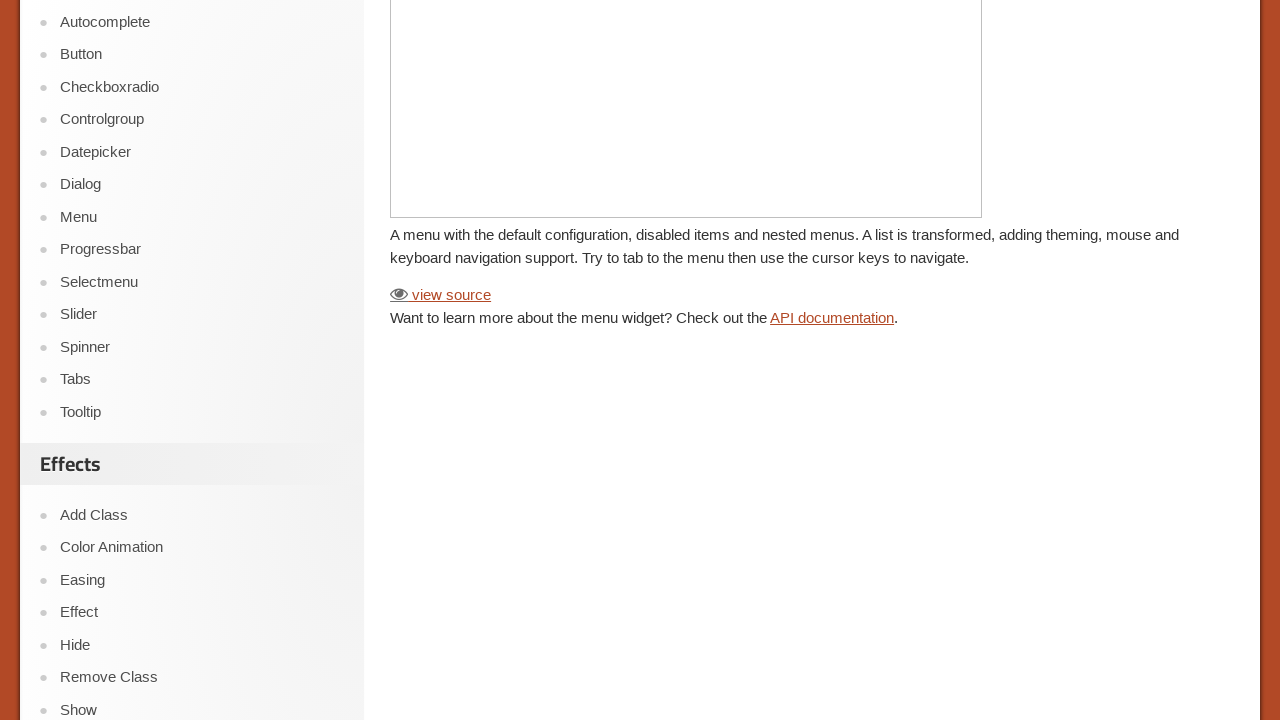